Tests homepage link functionality by clicking on the logo in the header to verify navigation back to homepage

Starting URL: https://www.demoblaze.com/index.html

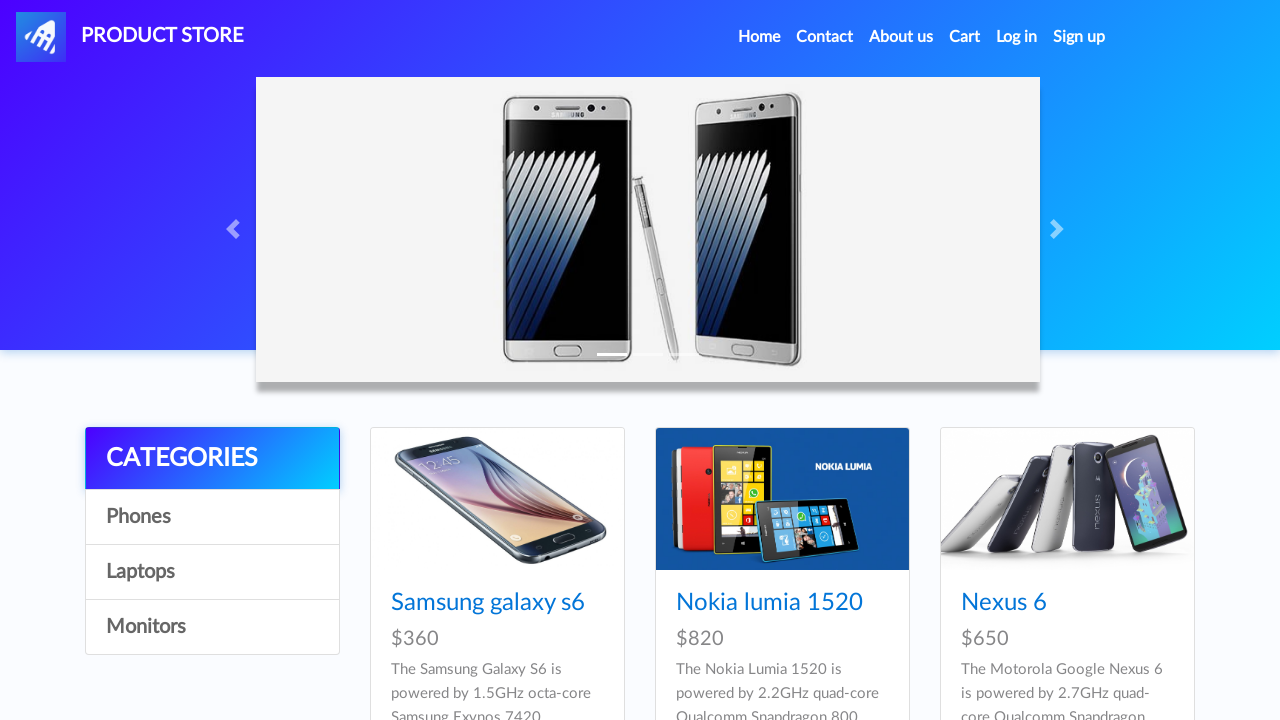

Clicked on the homepage logo in the header to navigate back to homepage at (41, 37) on #nava > img
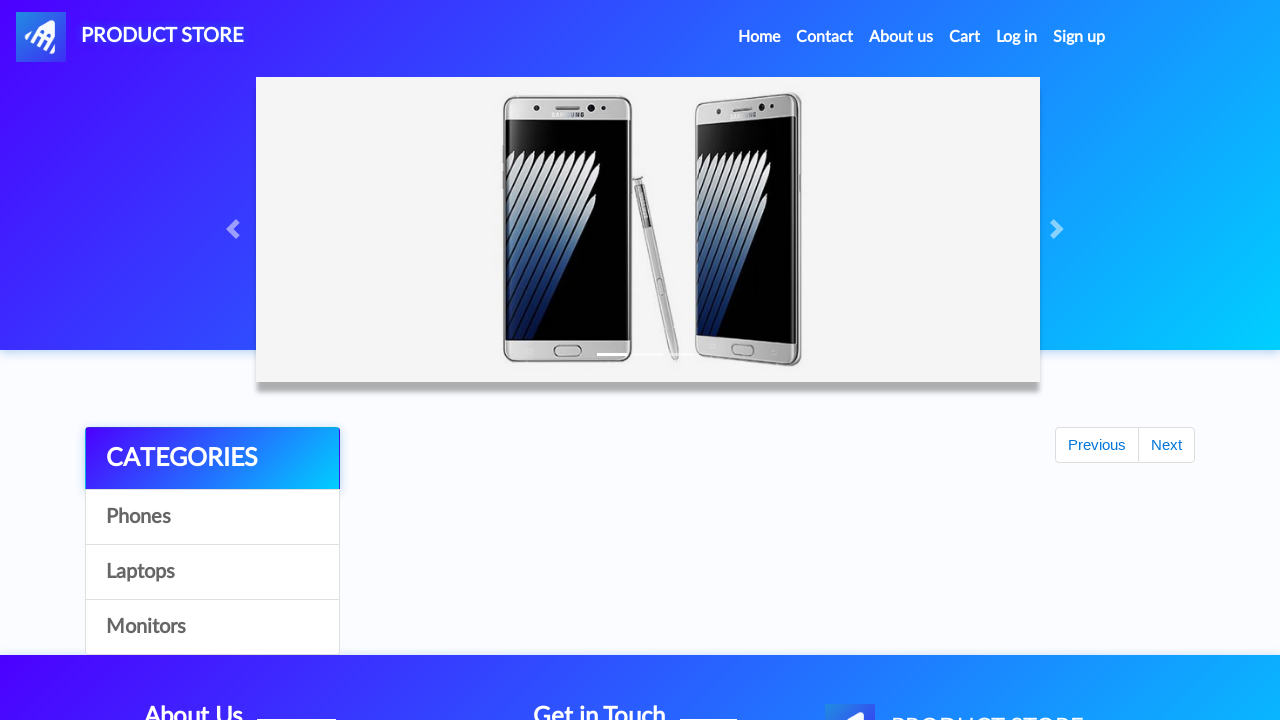

Homepage loaded successfully (network idle)
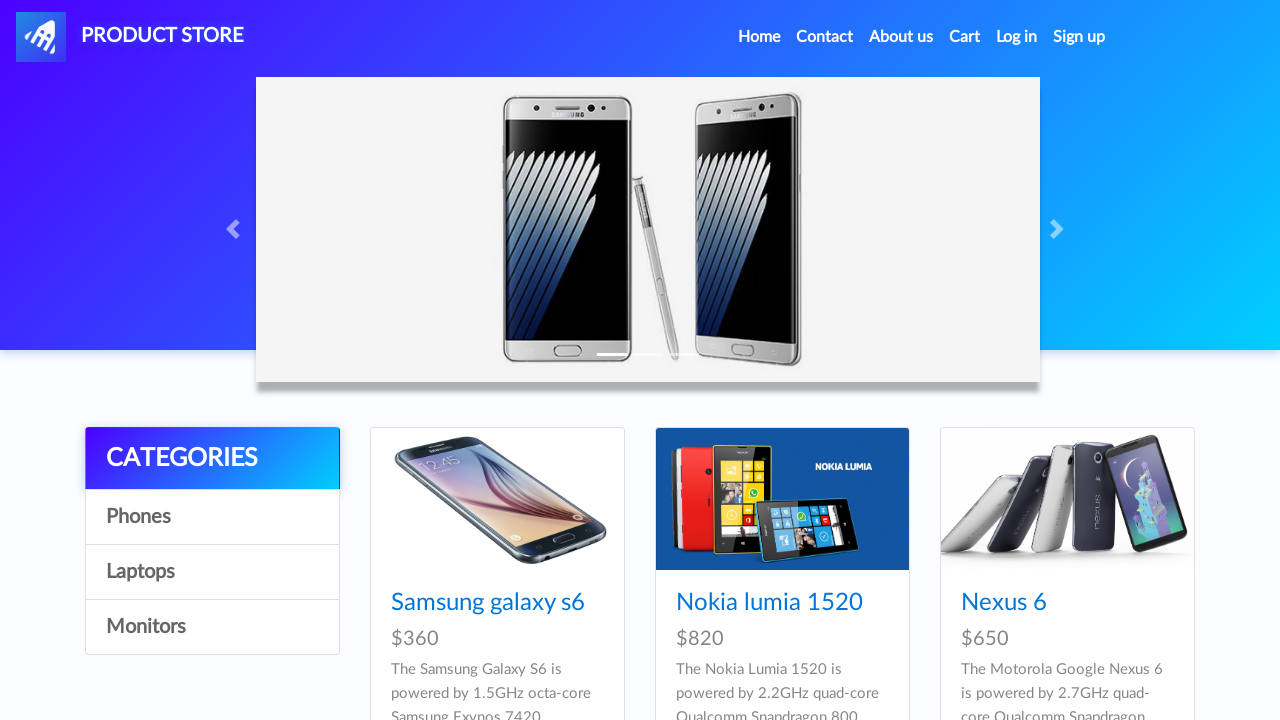

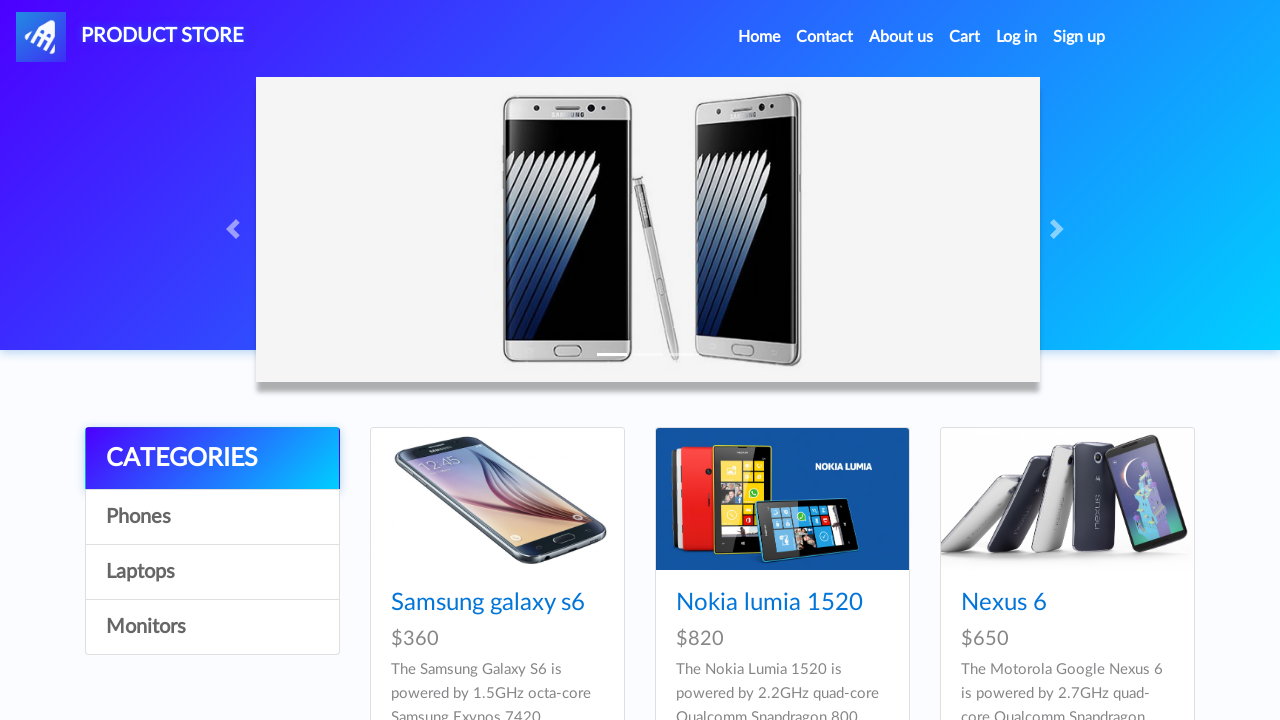